Tests un-marking items as complete by unchecking their checkboxes after they were checked.

Starting URL: https://demo.playwright.dev/todomvc

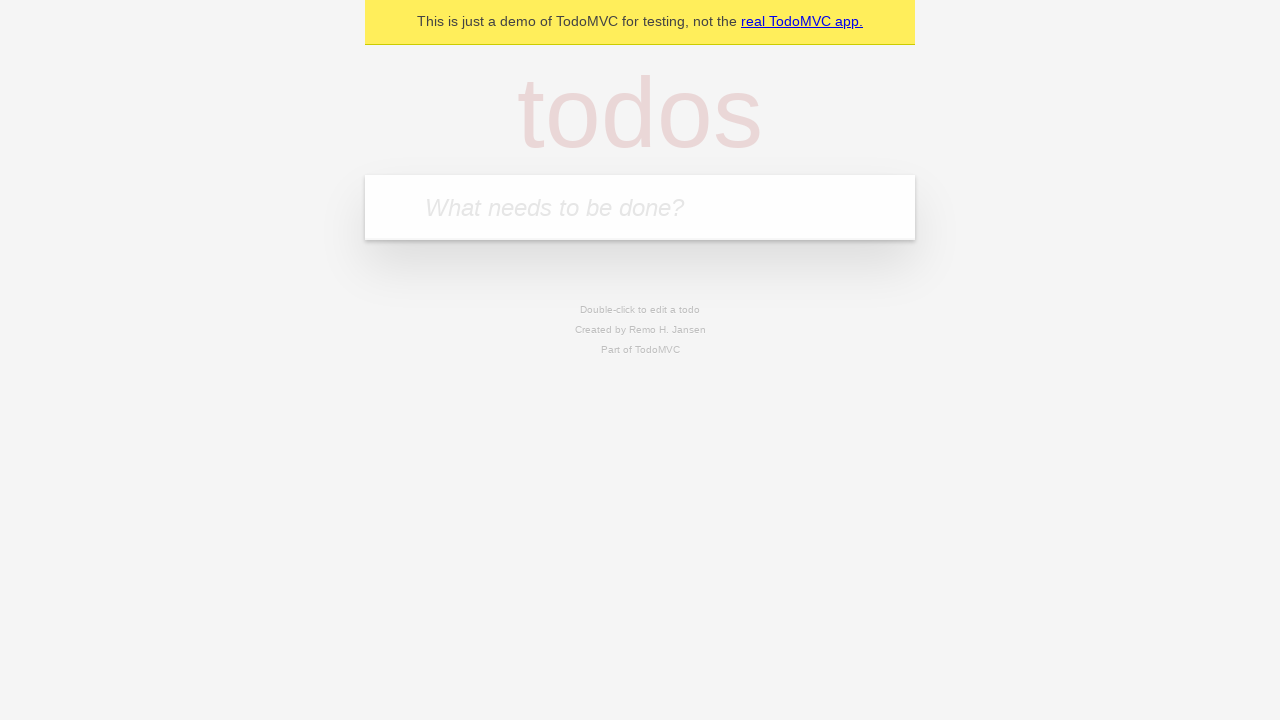

Filled input field with 'buy some cheese' on internal:attr=[placeholder="What needs to be done?"i]
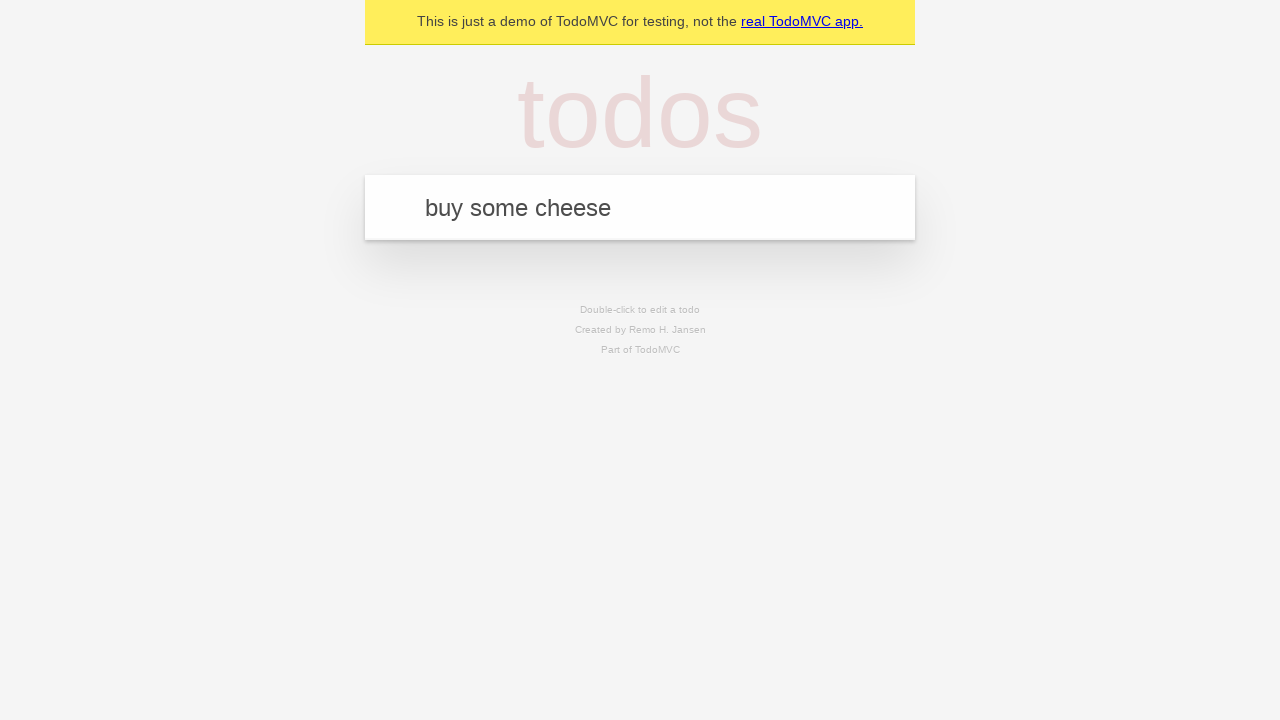

Pressed Enter to create first todo item on internal:attr=[placeholder="What needs to be done?"i]
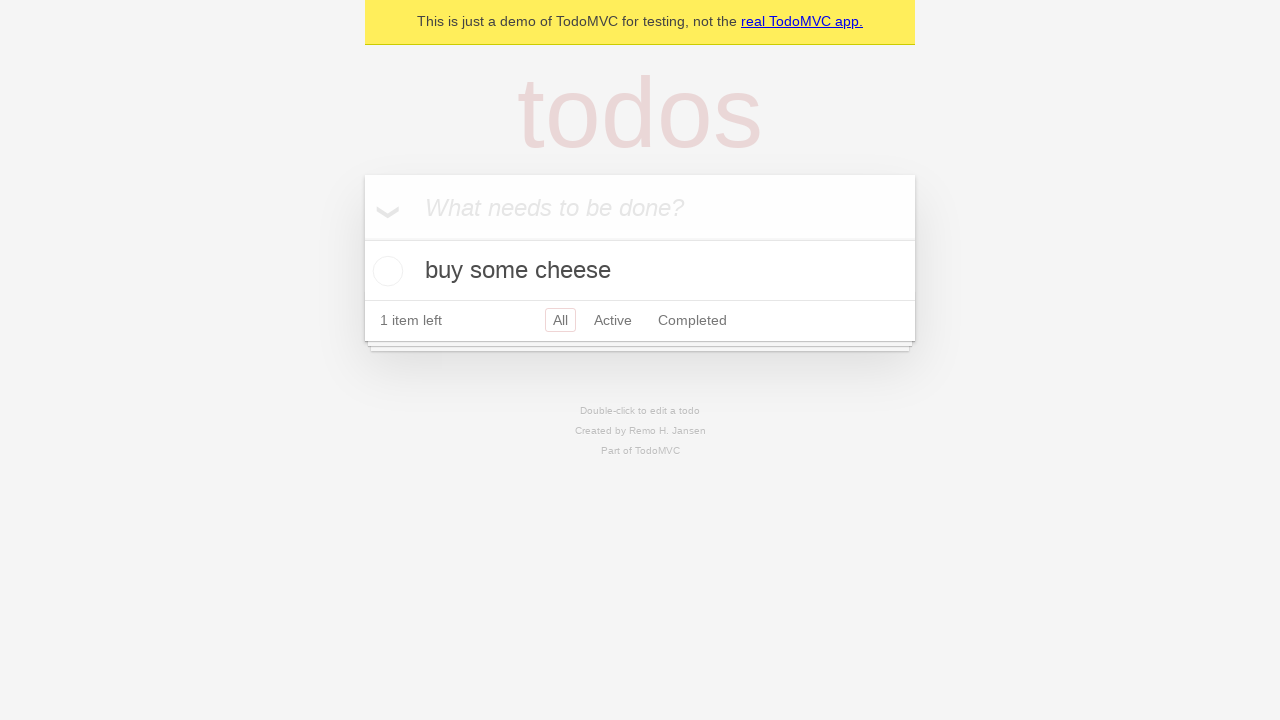

Filled input field with 'feed the cat' on internal:attr=[placeholder="What needs to be done?"i]
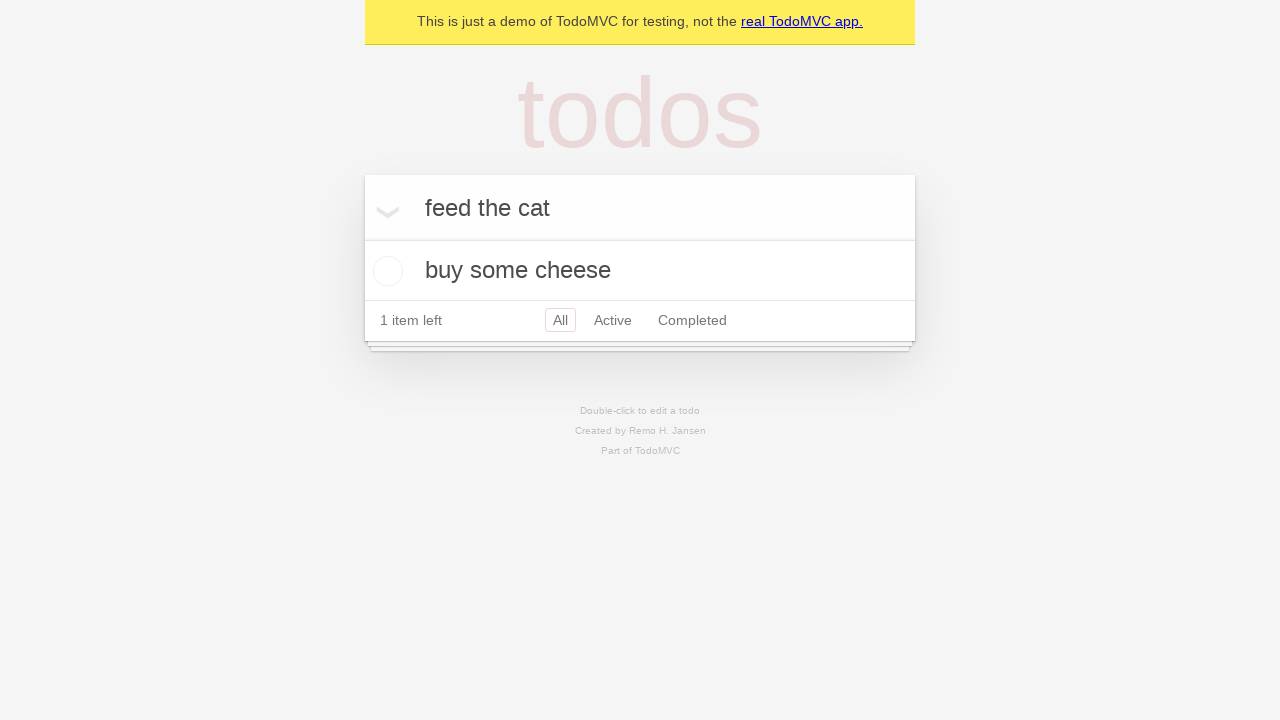

Pressed Enter to create second todo item on internal:attr=[placeholder="What needs to be done?"i]
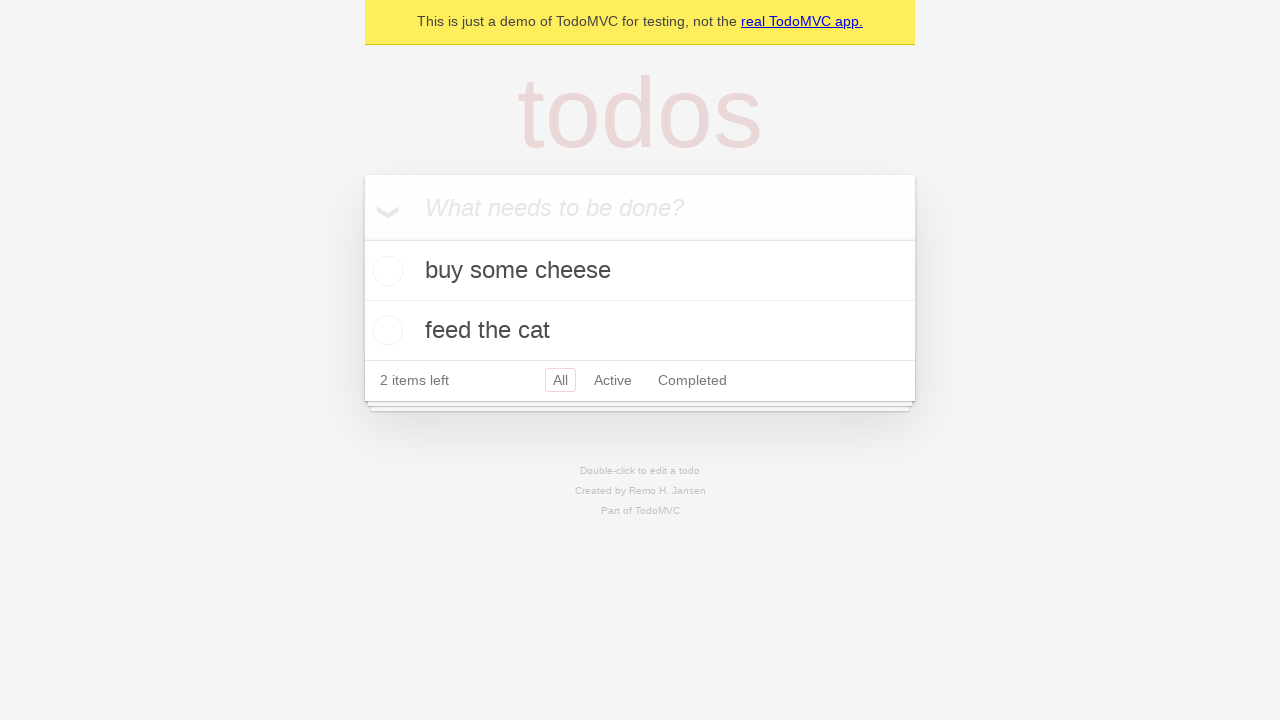

Checked first todo item checkbox at (385, 271) on internal:testid=[data-testid="todo-item"s] >> nth=0 >> internal:role=checkbox
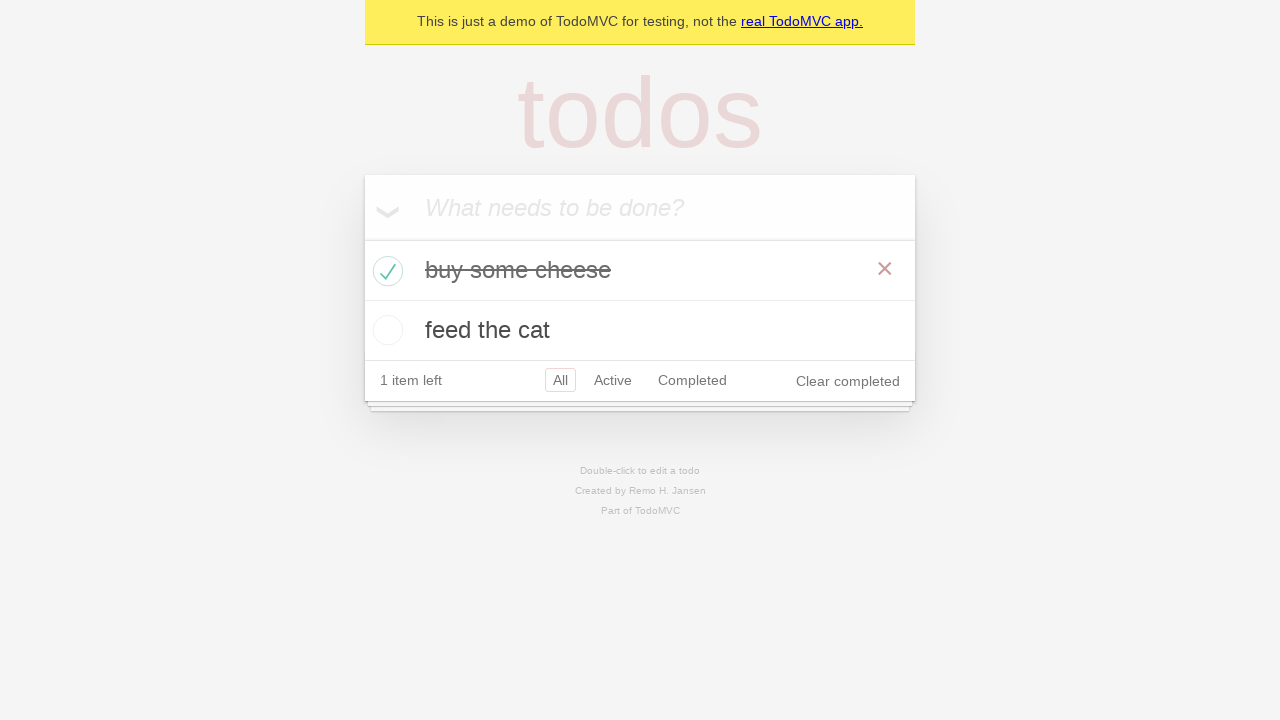

Unchecked first todo item checkbox to un-mark it as complete at (385, 271) on internal:testid=[data-testid="todo-item"s] >> nth=0 >> internal:role=checkbox
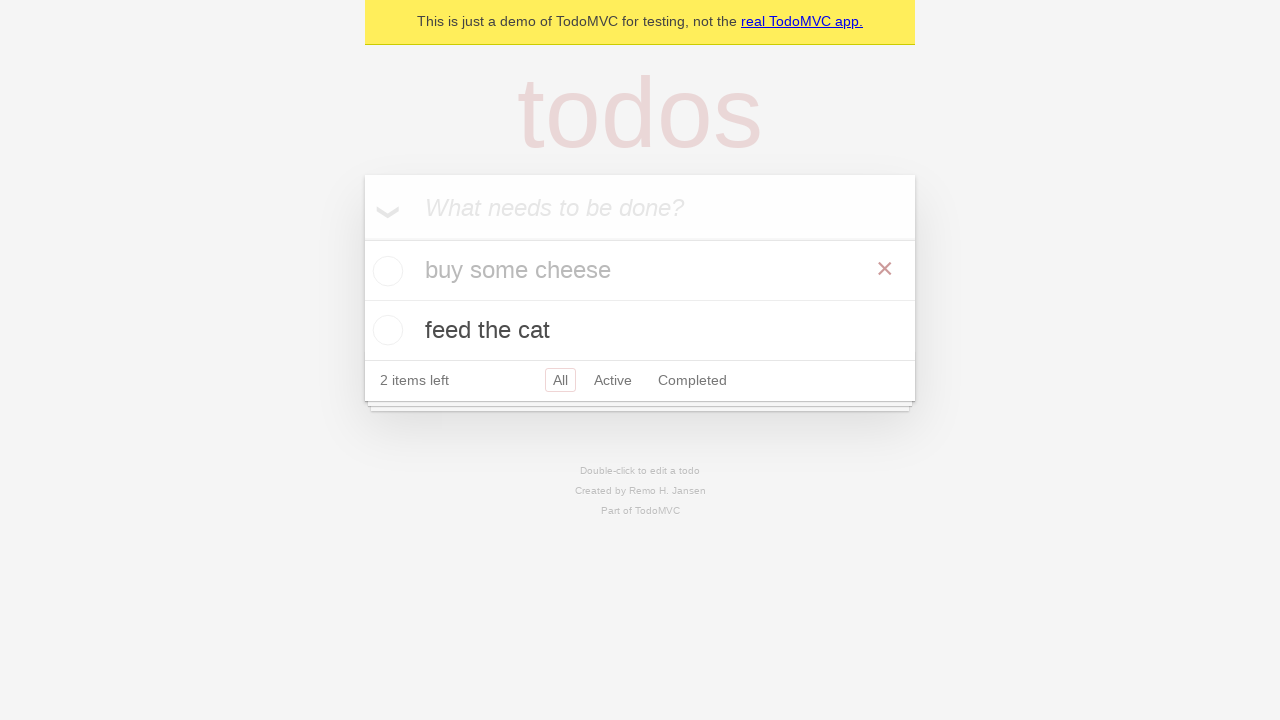

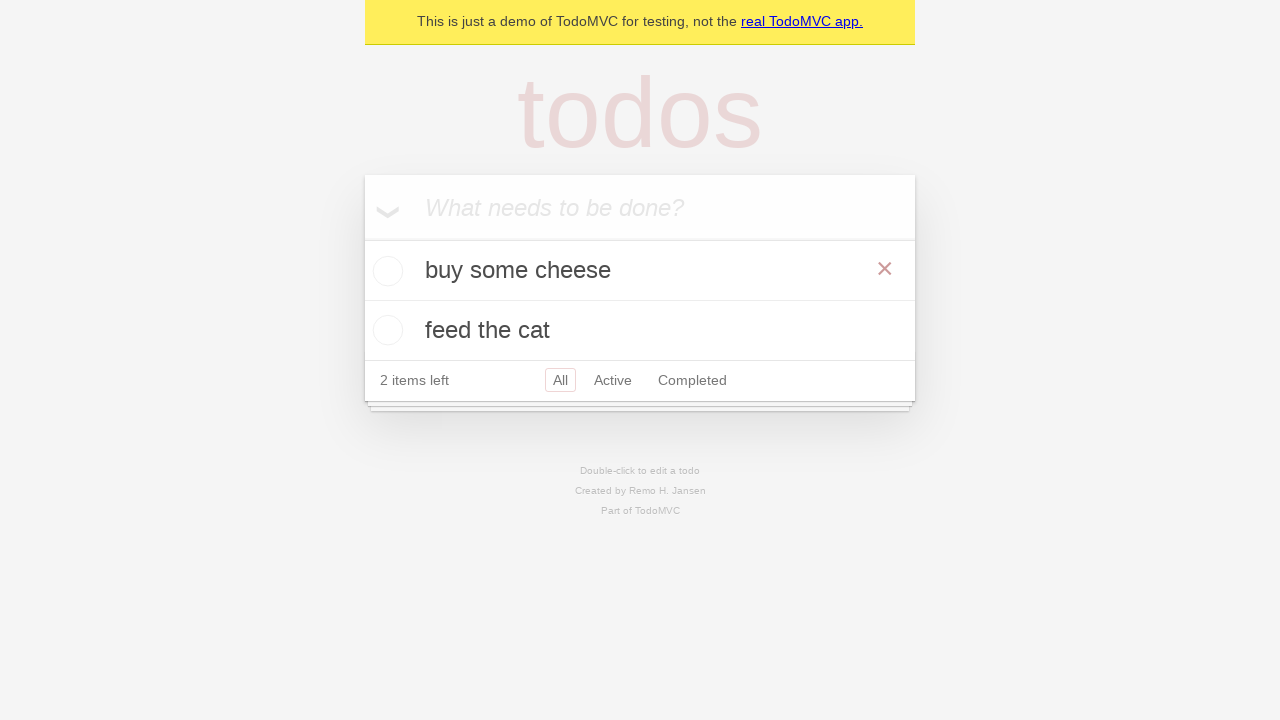